Tests confirm dialog handling by clicking a confirm button, accepting the dialog, and verifying the result text

Starting URL: https://testautomationpractice.blogspot.com/

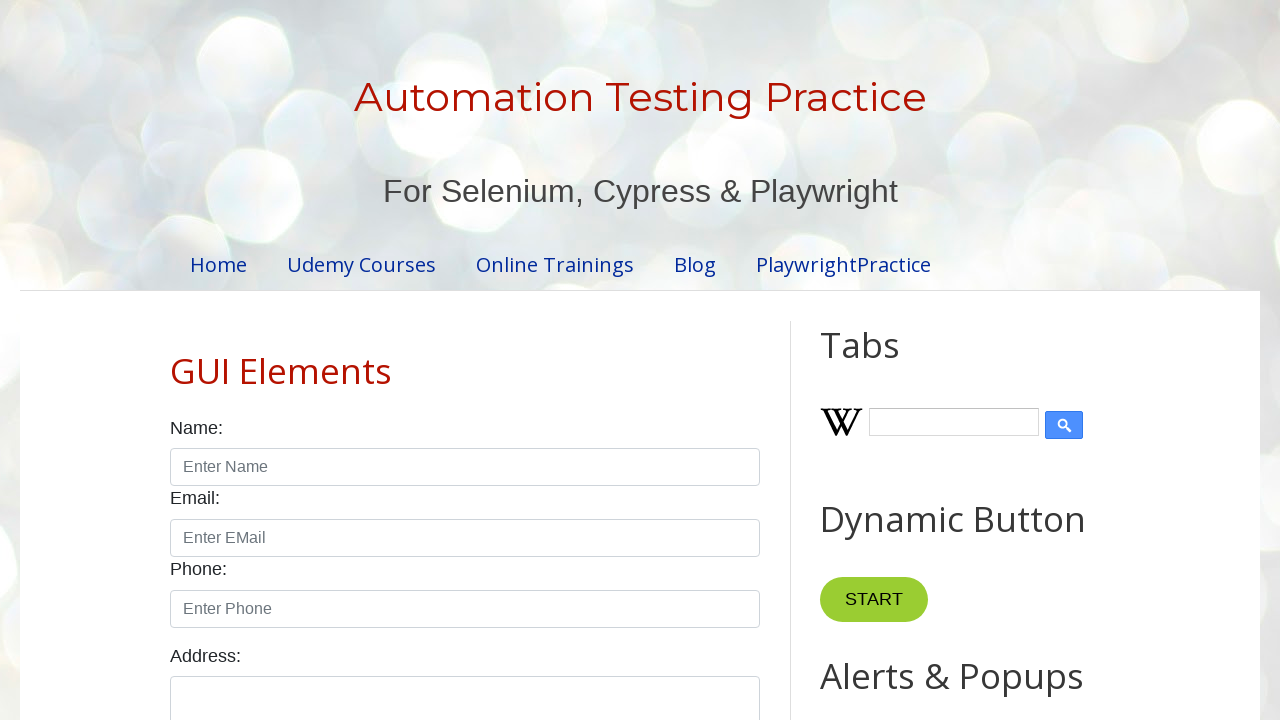

Set up dialog handler for confirm dialogs
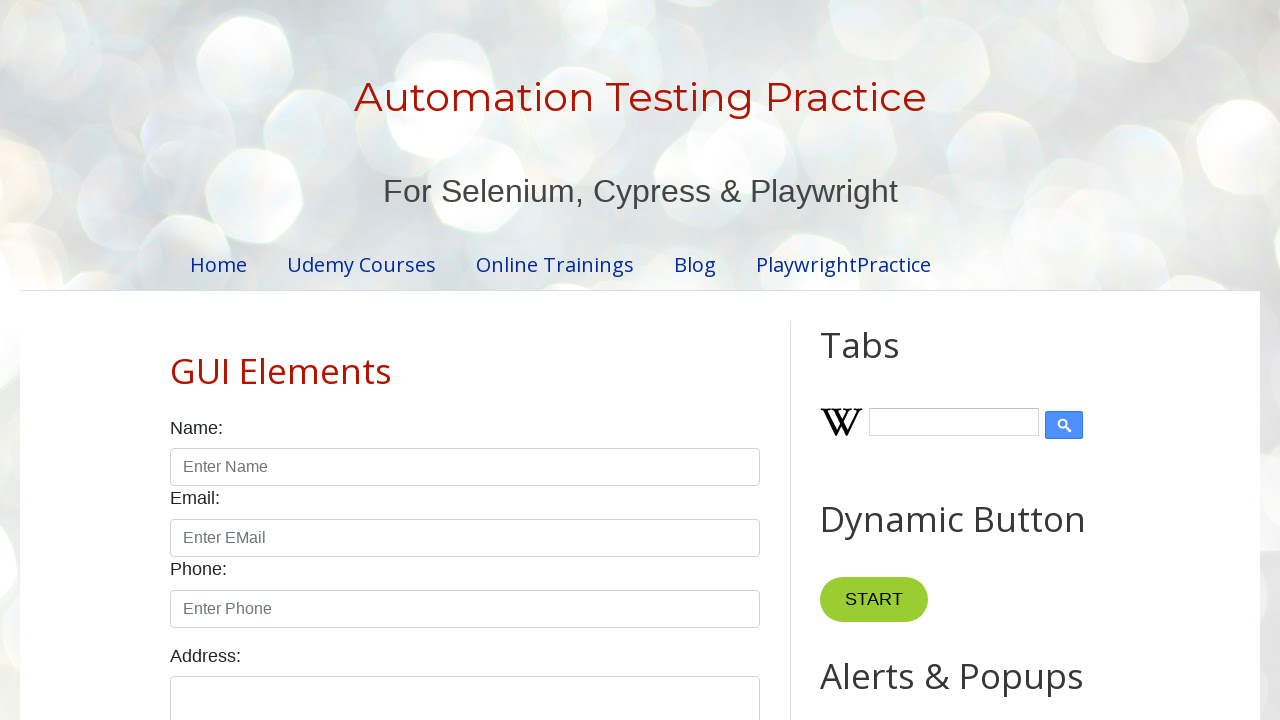

Clicked confirm button to trigger dialog at (912, 360) on #confirmBtn
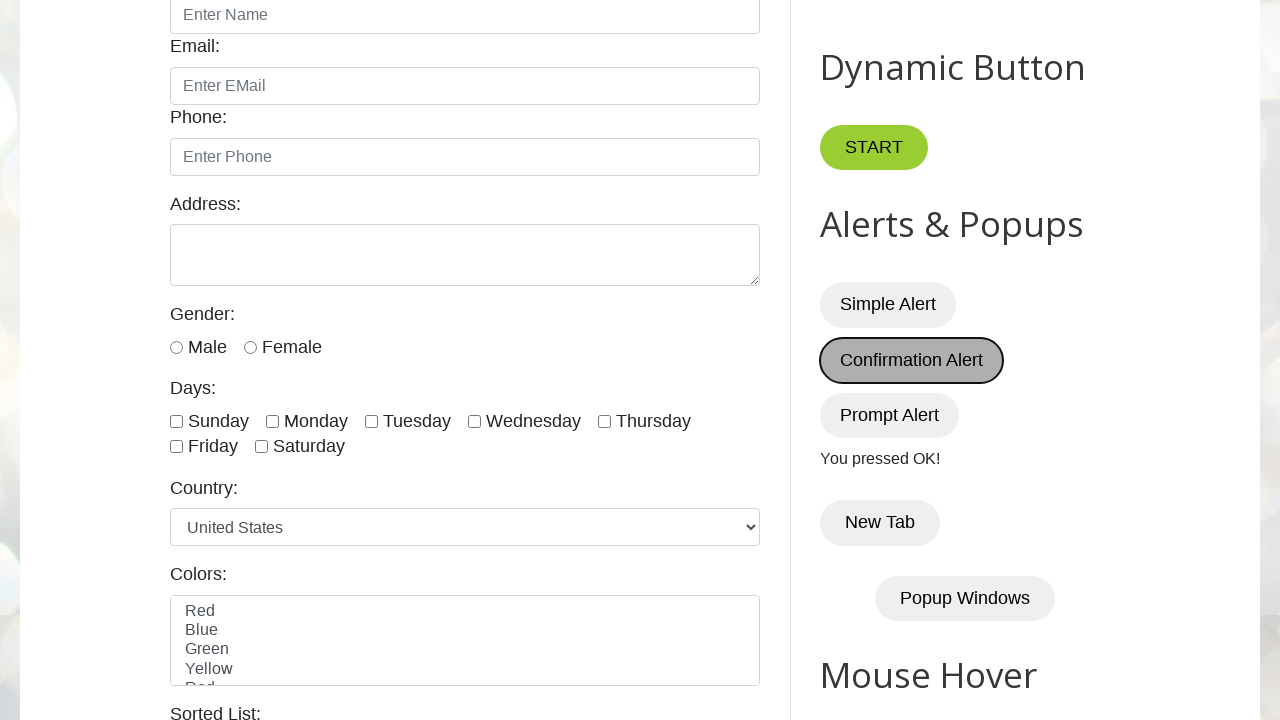

Waited for result text element to load
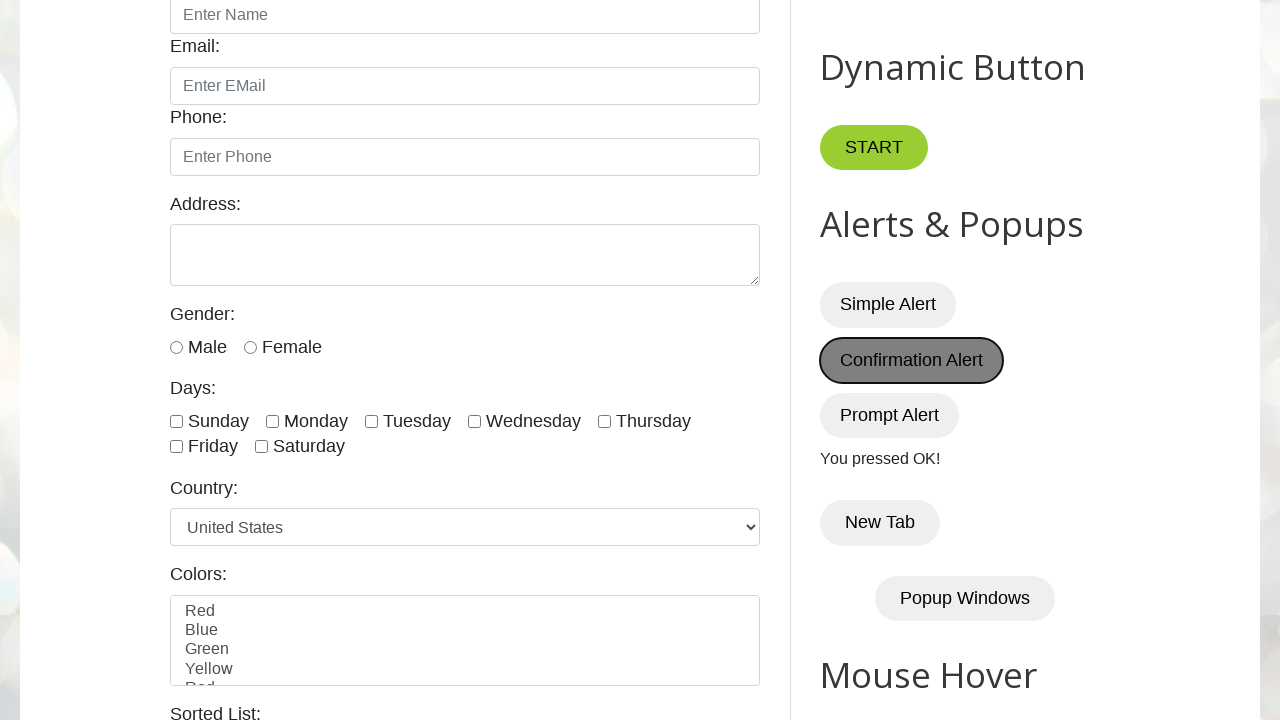

Verified result text shows 'You pressed OK!'
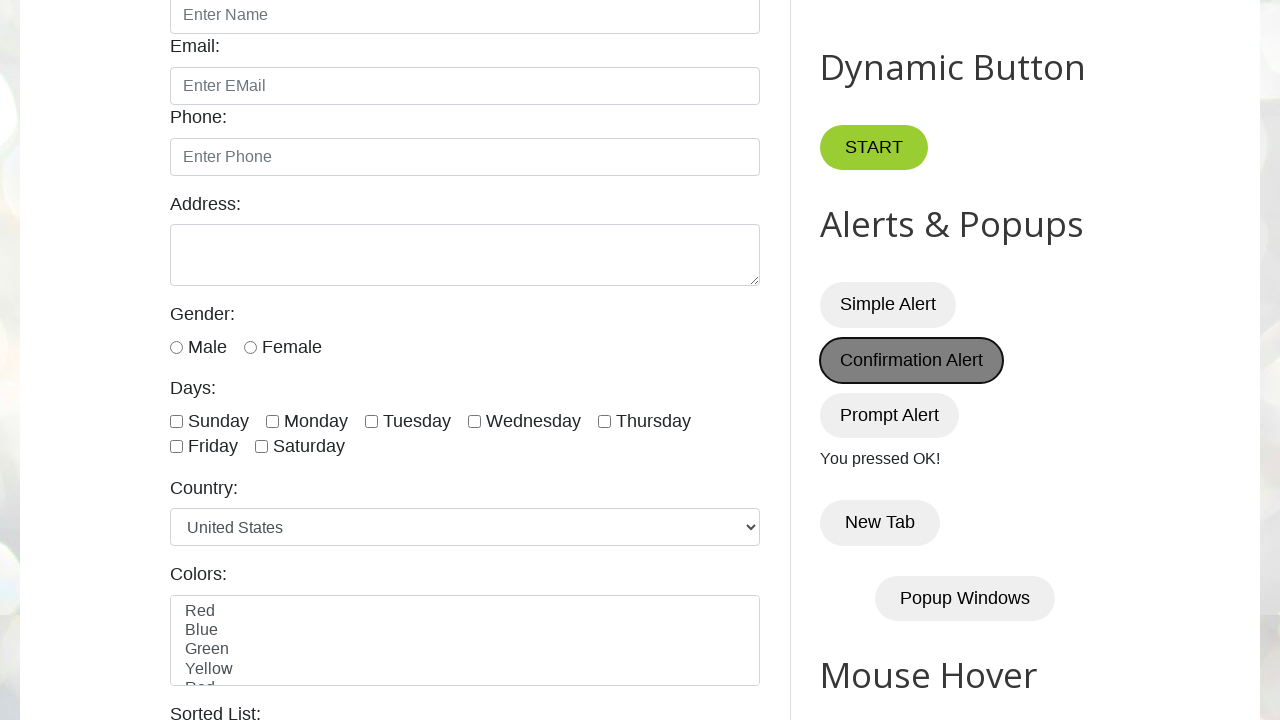

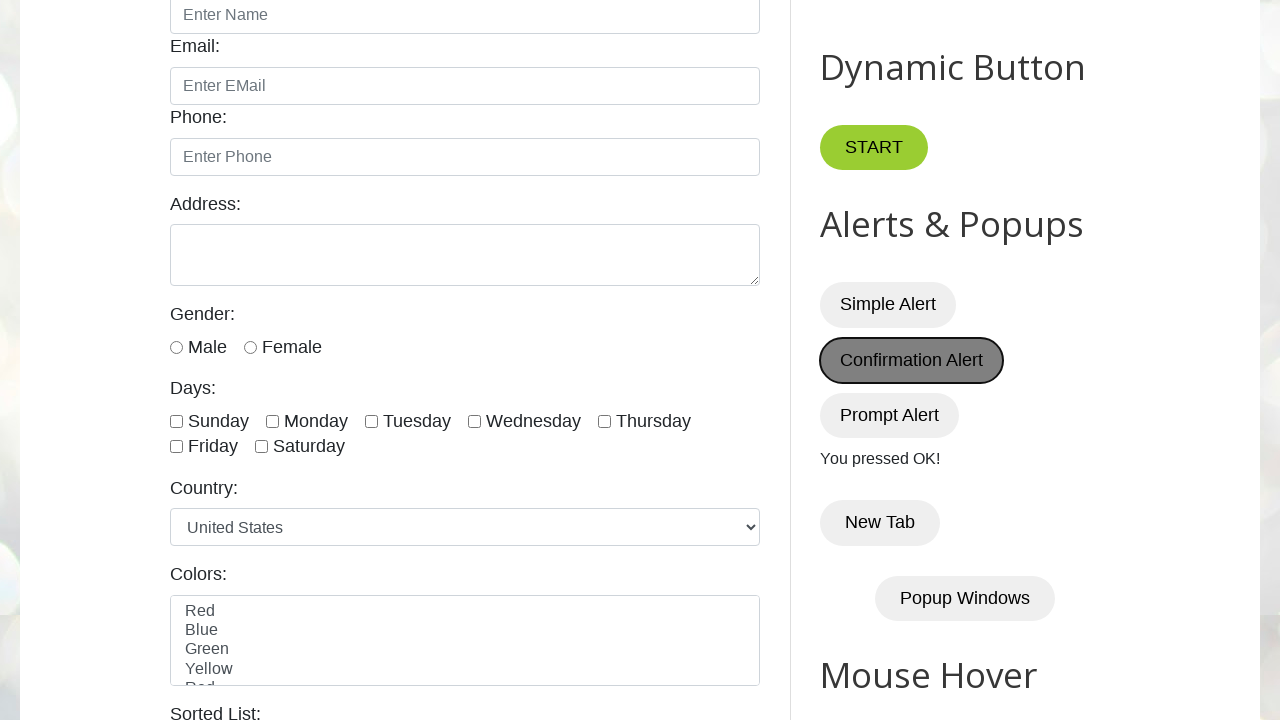